Tests JavaScript alert handling by clicking buttons that trigger JS alerts and prompts

Starting URL: https://the-internet.herokuapp.com/javascript_alerts

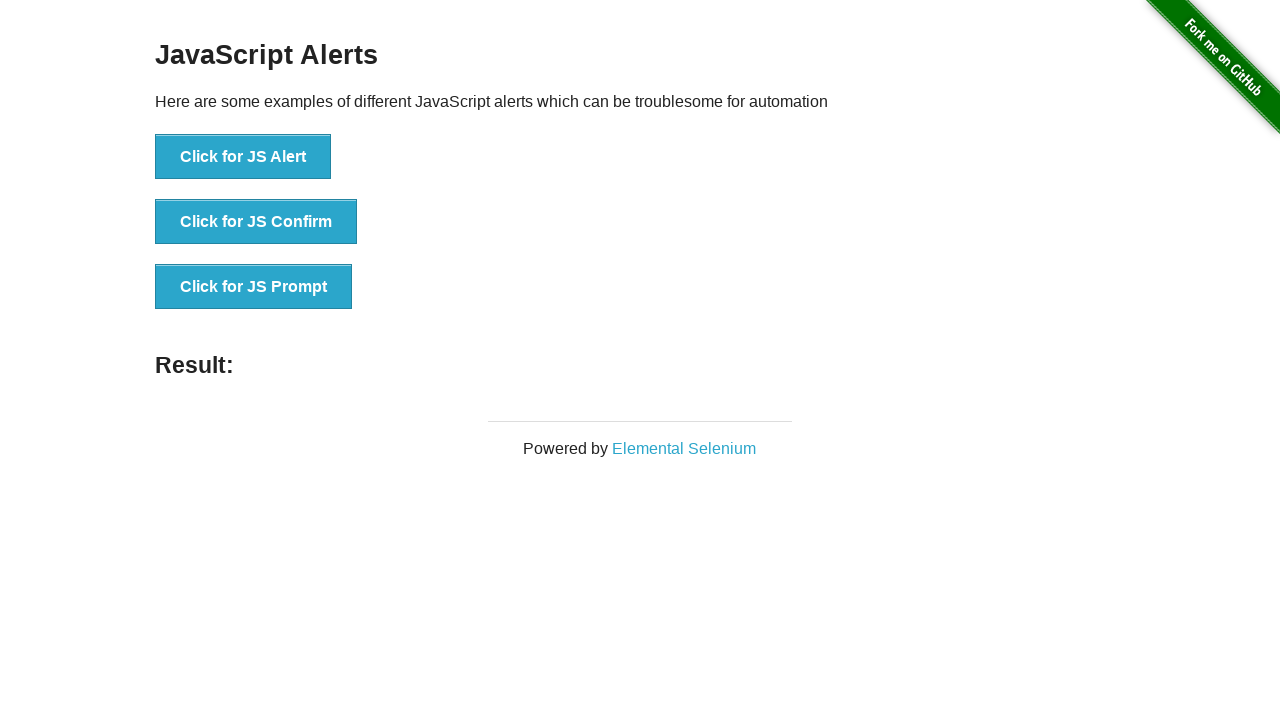

Set up dialog handler to accept prompts with 'hello world, for js prompt'
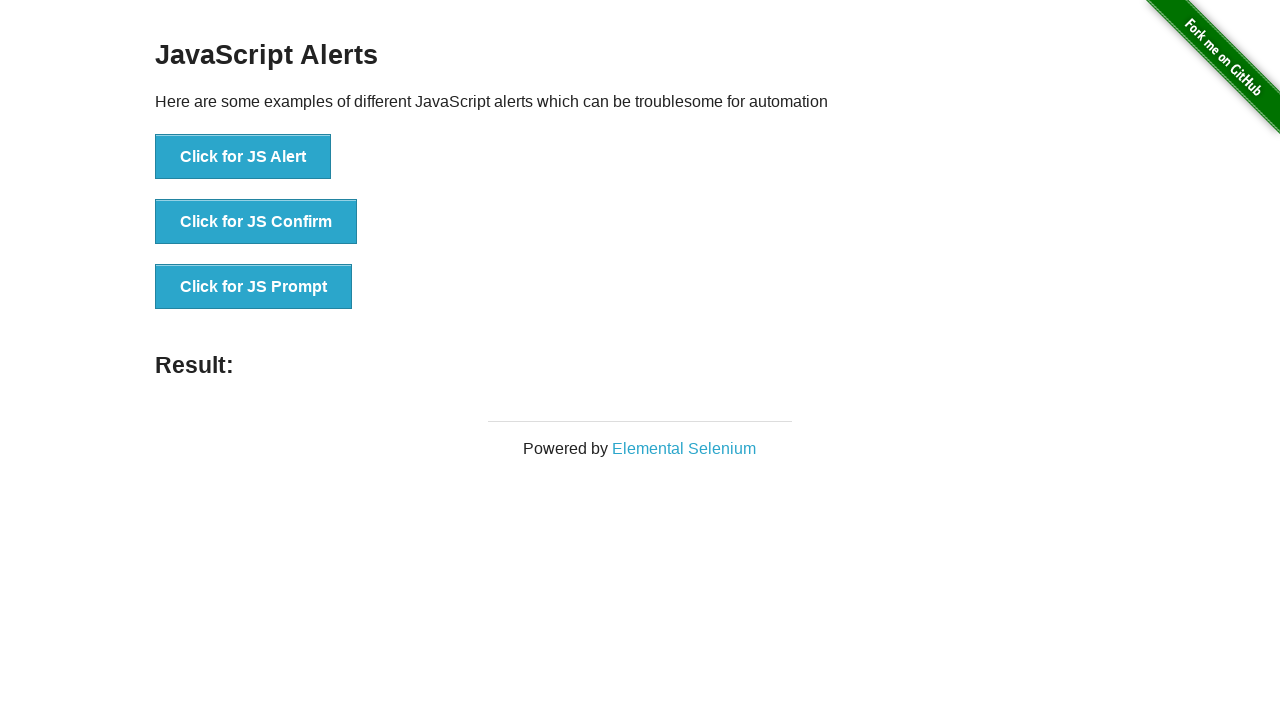

Clicked 'Click for JS Alert' button at (243, 157) on xpath=//button[text()='Click for JS Alert']
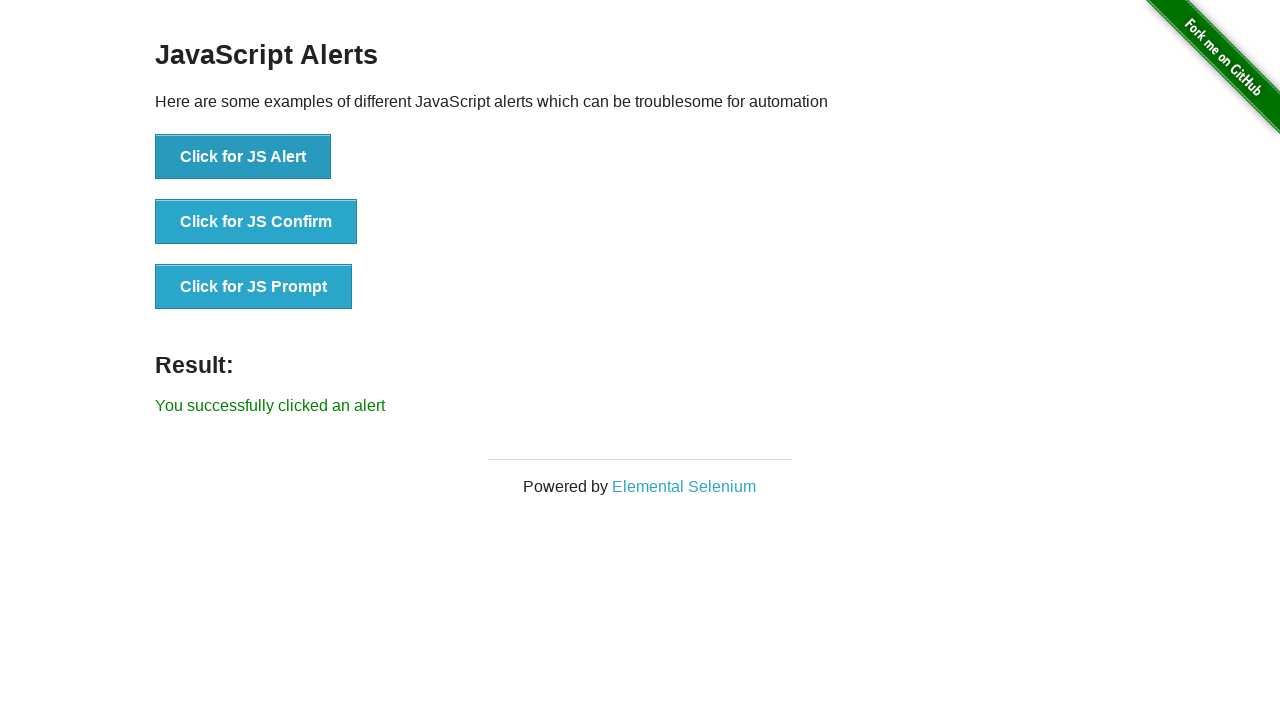

Alert result text appeared
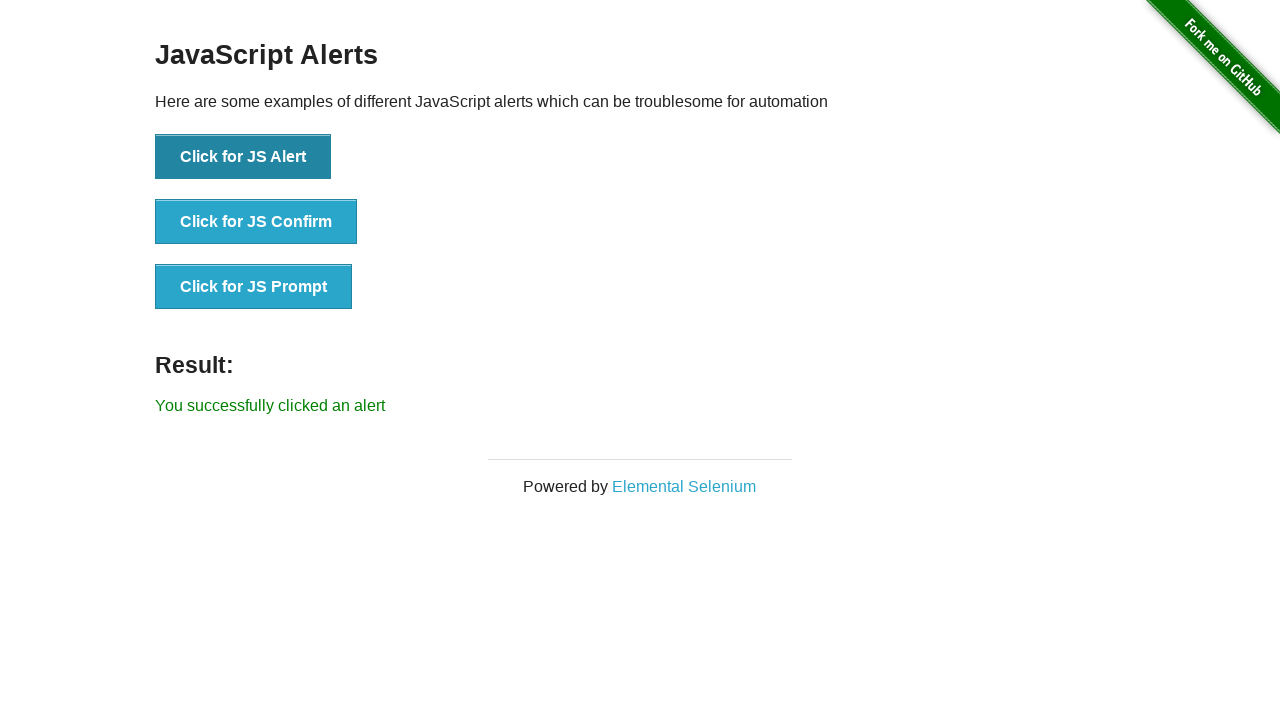

Clicked 'Click for JS Prompt' button and accepted prompt with predefined text at (254, 287) on xpath=//button[text()='Click for JS Prompt']
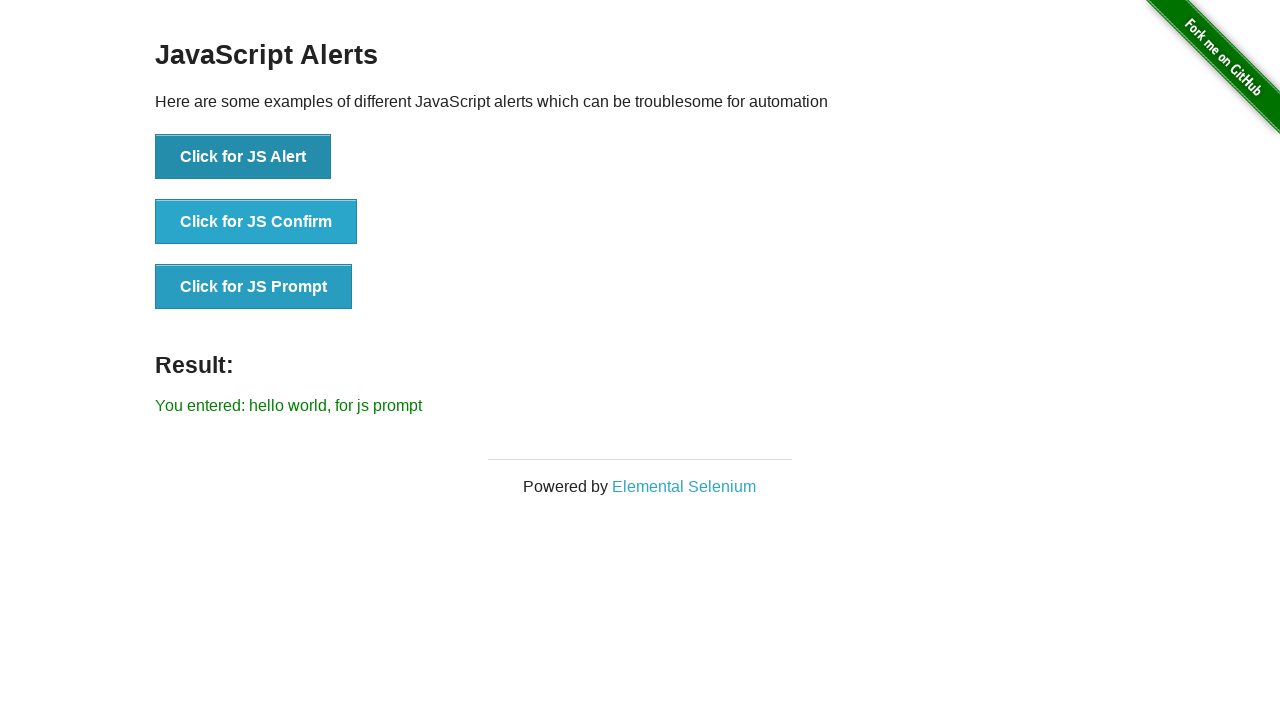

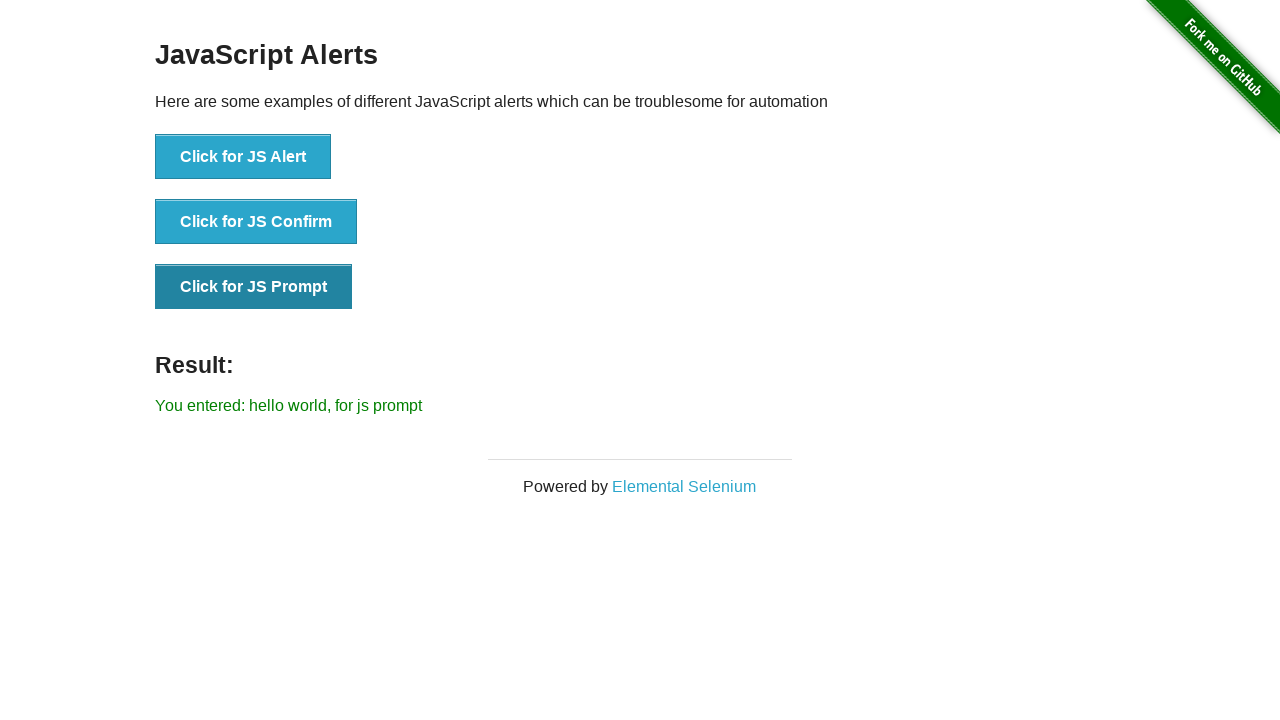